Tests shadow DOM interaction by navigating through nested shadow roots to find and fill a pizza input field with text.

Starting URL: https://selectorshub.com/iframe-in-shadow-dom/

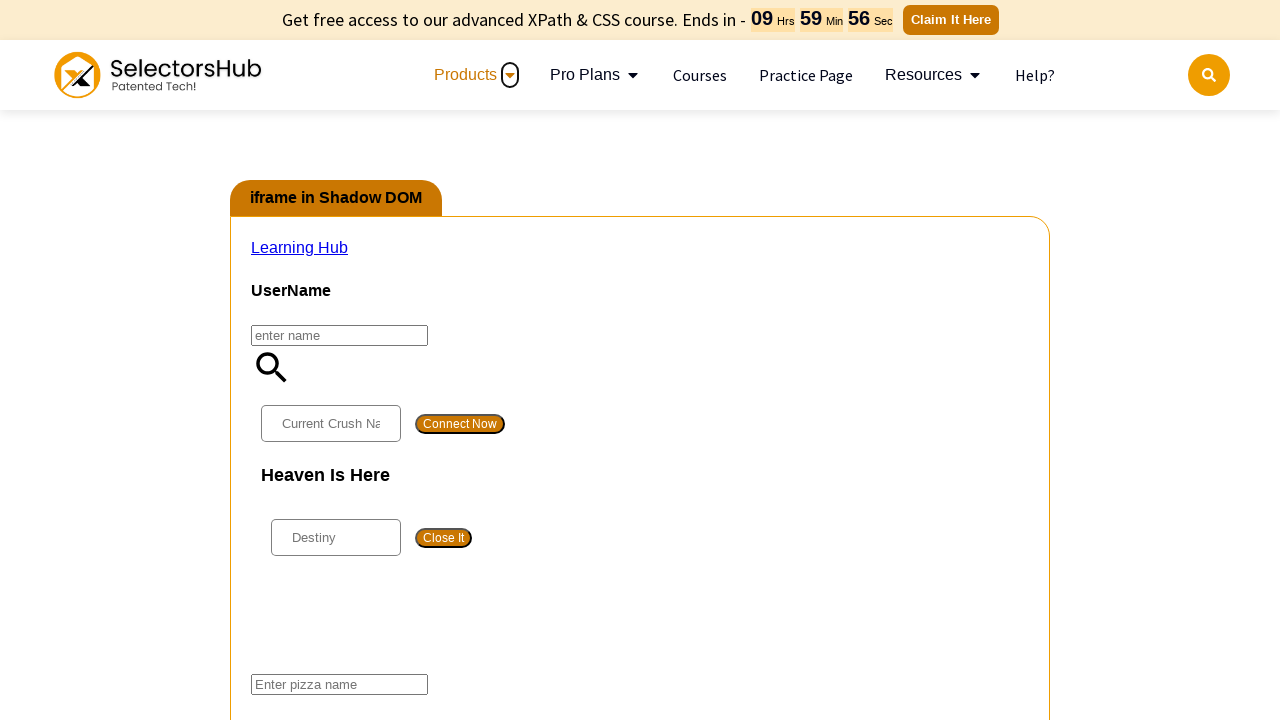

Waited 3000ms for page to load
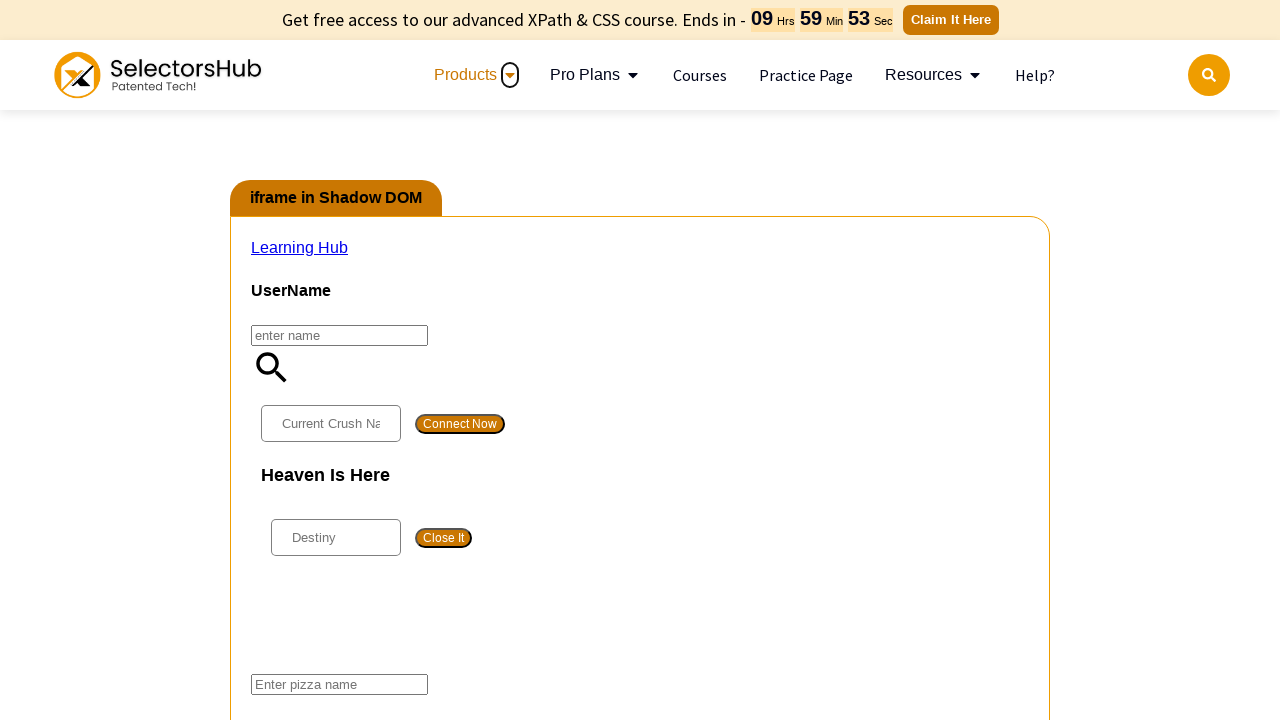

Navigated through nested shadow DOM roots to locate pizza input element
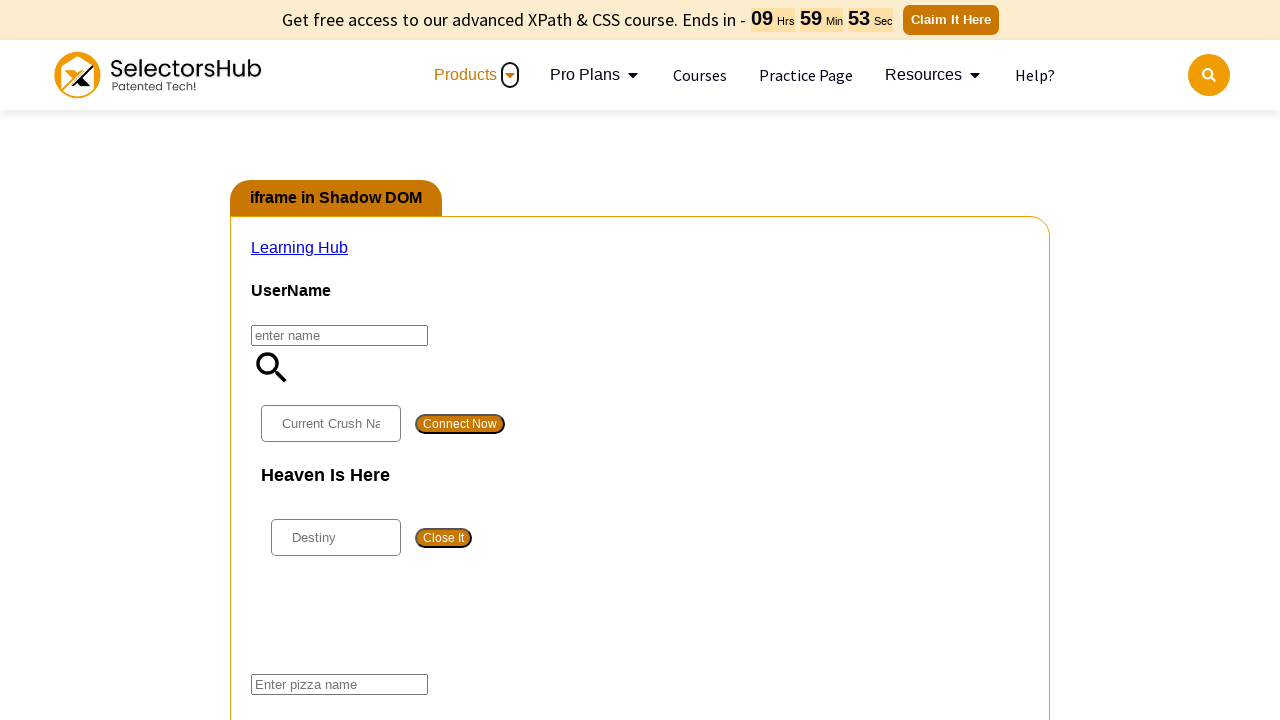

Filled pizza input field with 'Veg pizza'
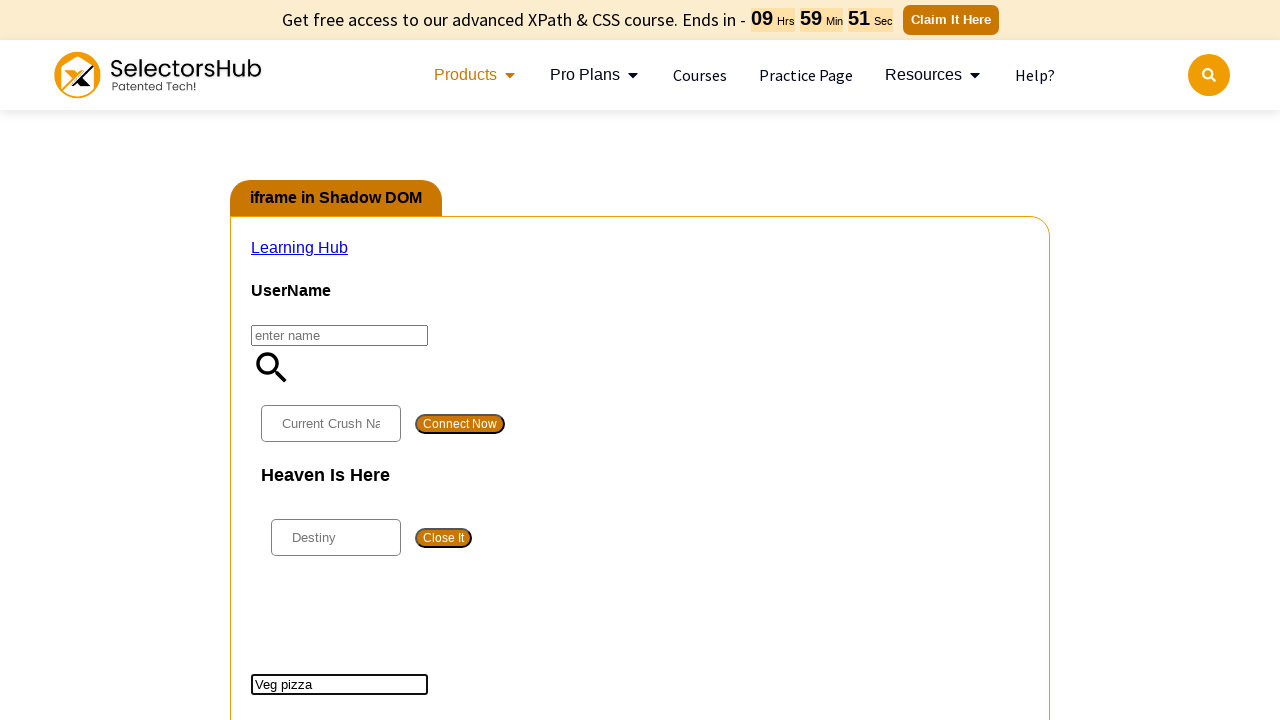

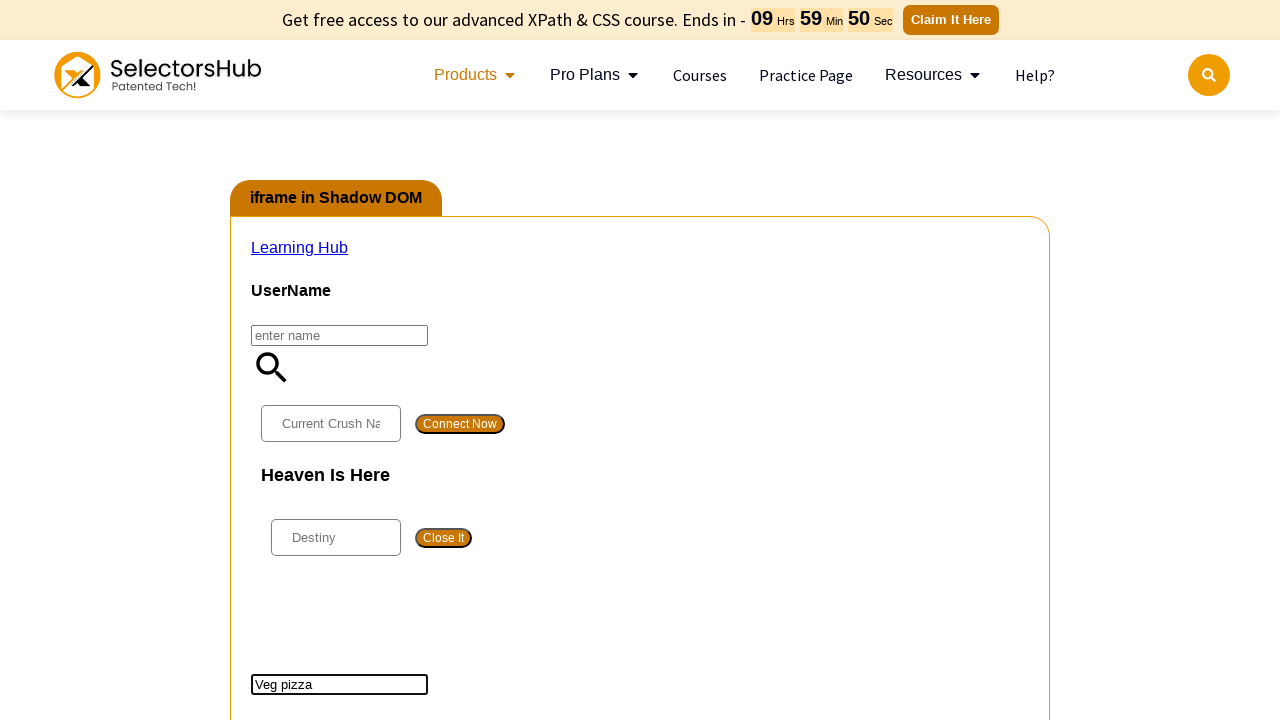